Navigates to a personal developer website and waits for the main content section to load, verifying the page renders correctly.

Starting URL: https://www.rkdevelops.com

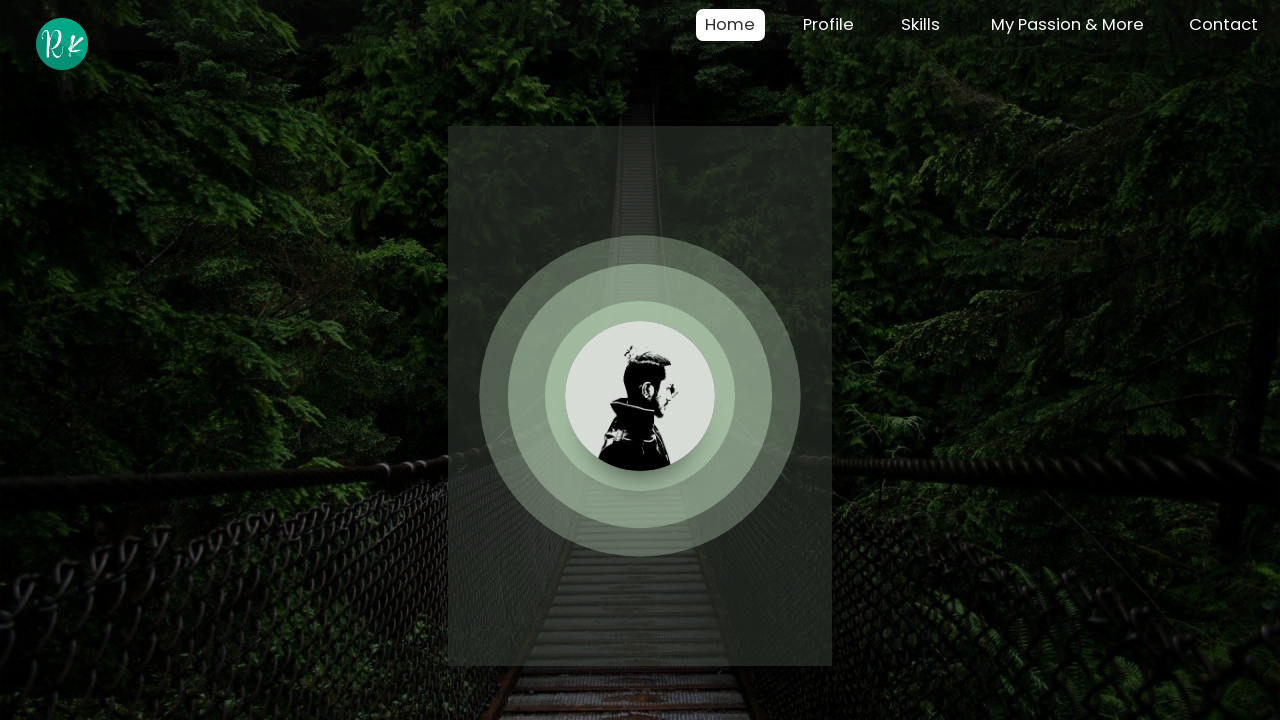

Navigated to https://www.rkdevelops.com
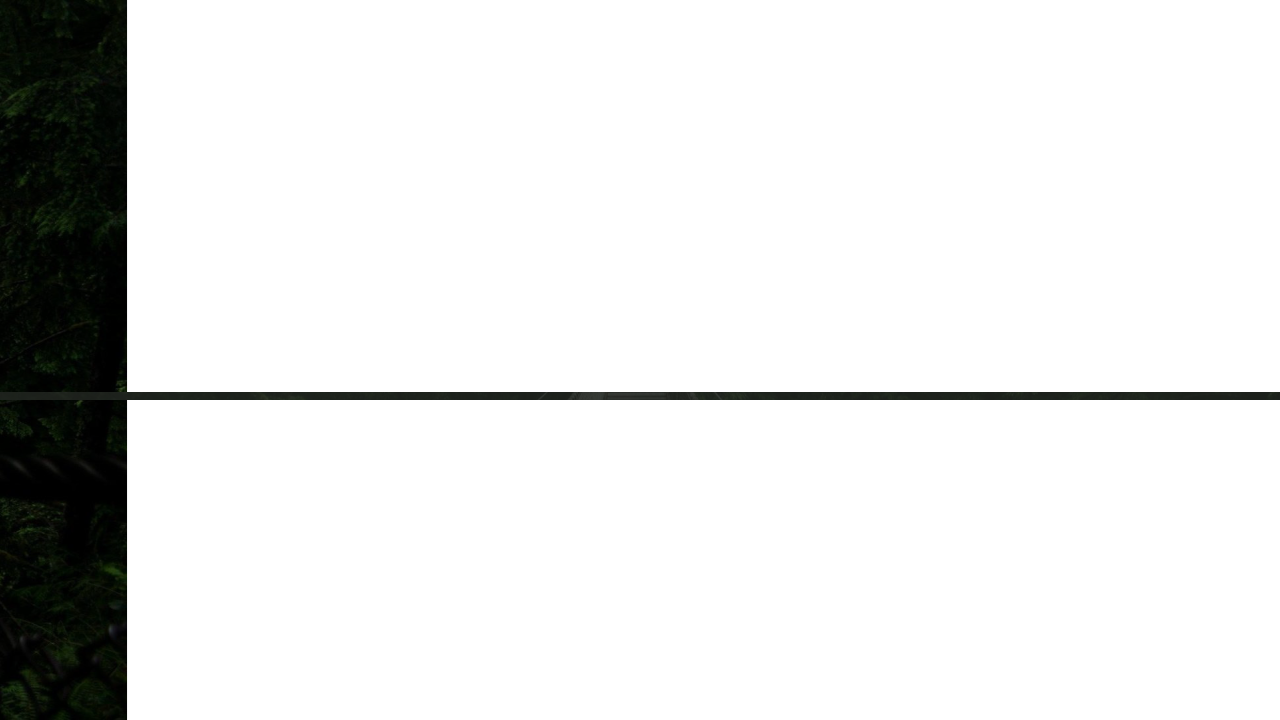

Main content section loaded successfully
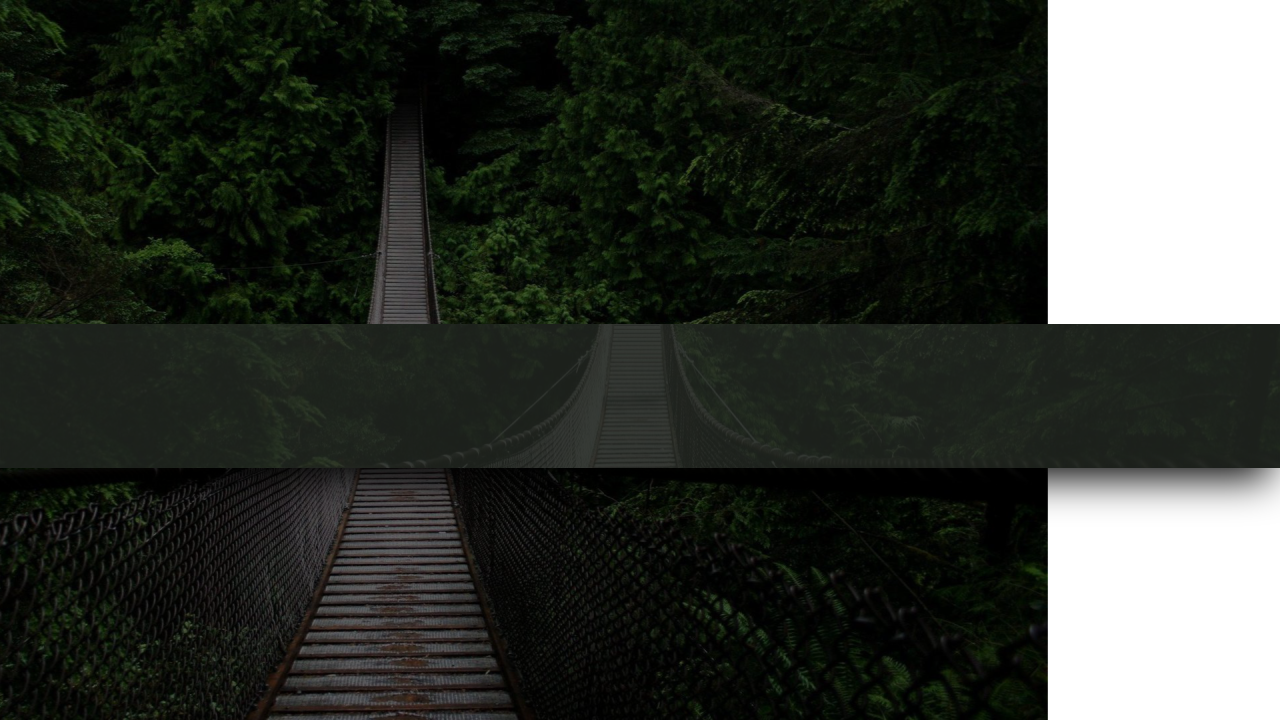

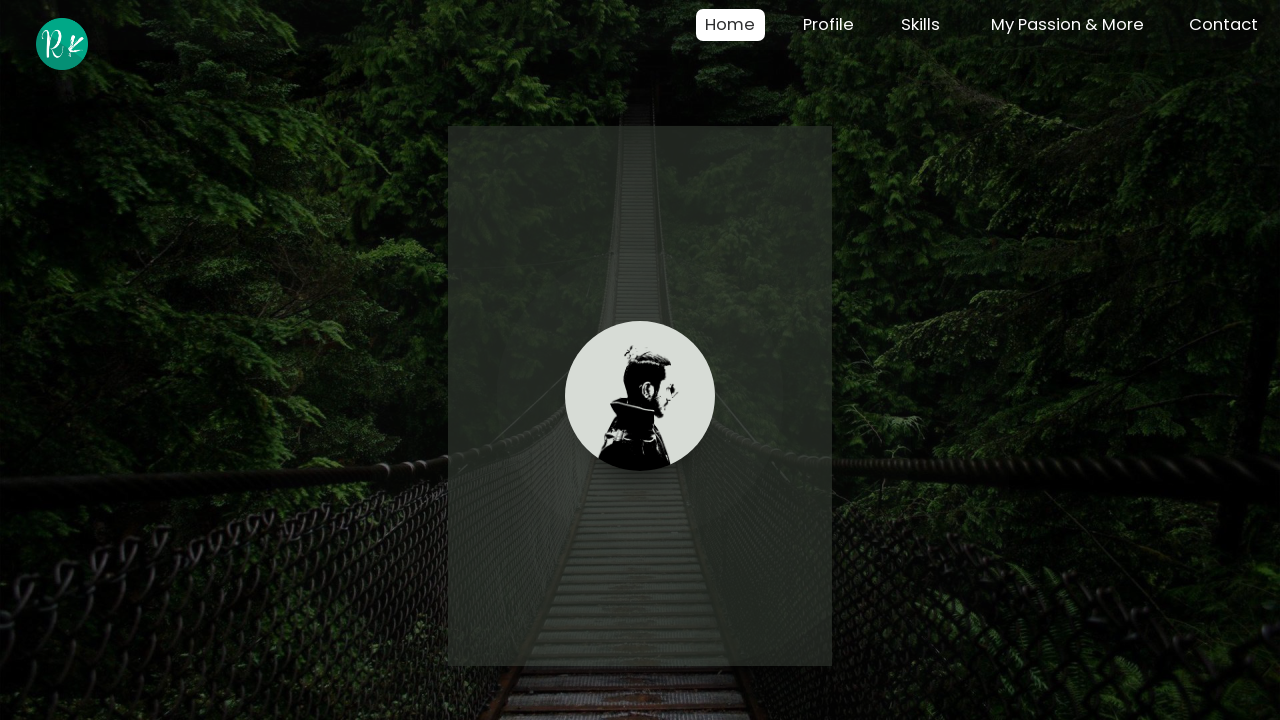